Tests modal window interaction by closing an entry ad modal that appears on page load

Starting URL: http://the-internet.herokuapp.com/entry_ad

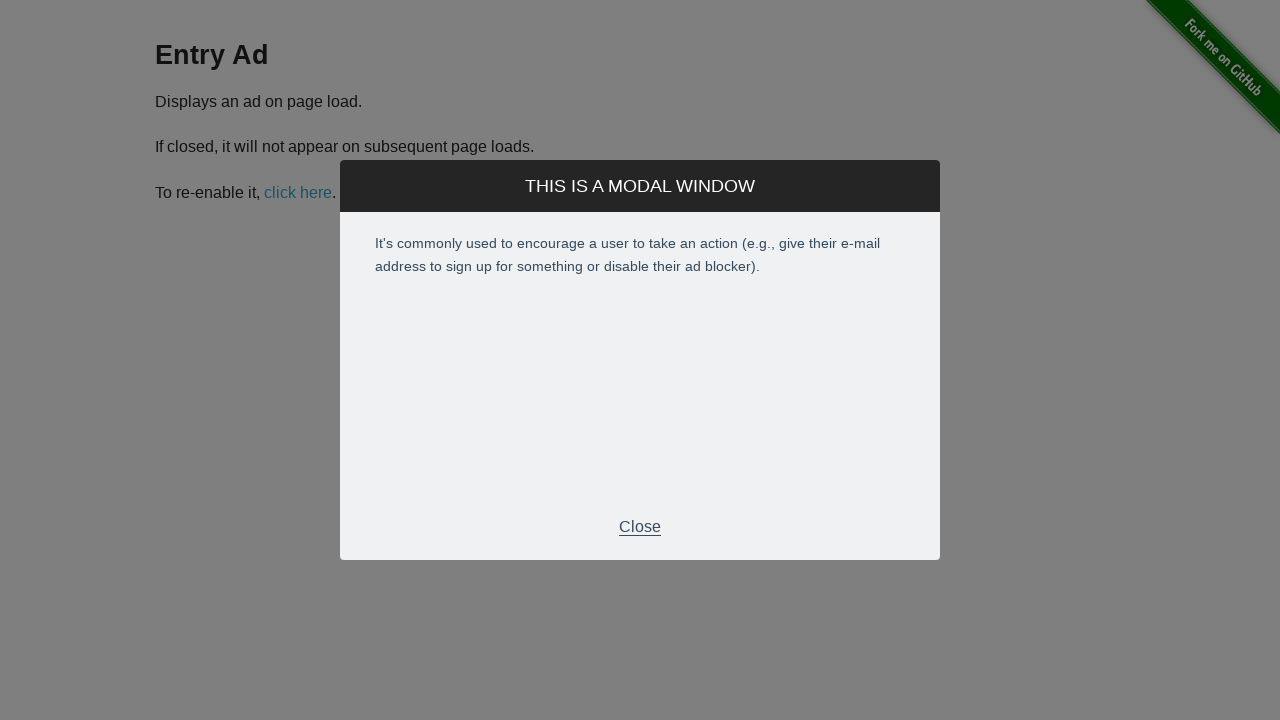

Entry ad modal appeared on page load
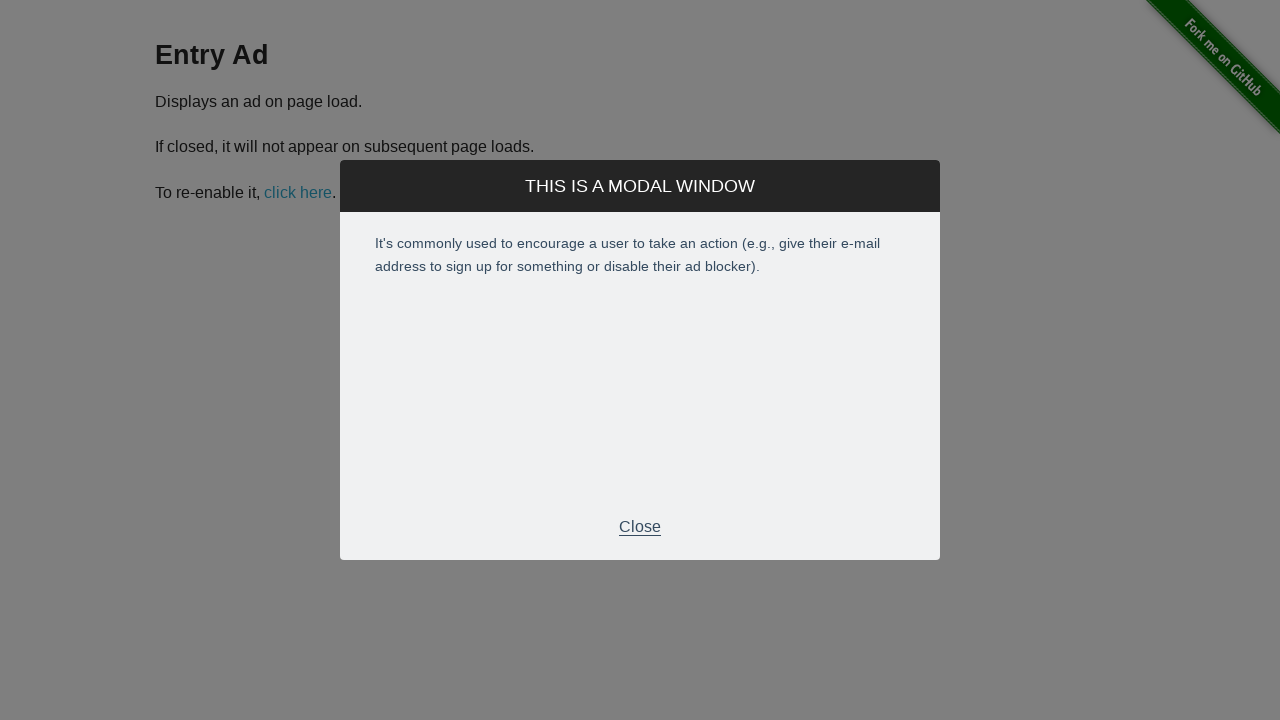

Clicked close button to dismiss entry ad modal at (640, 527) on .modal-footer>p
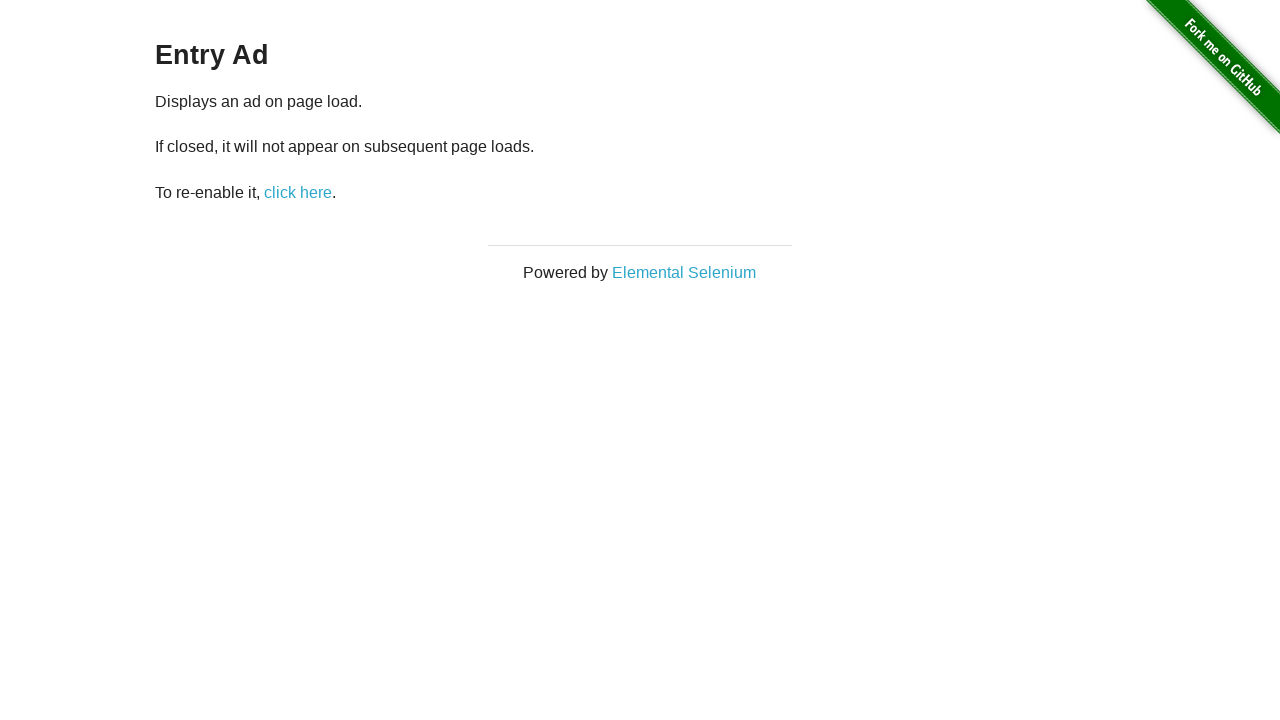

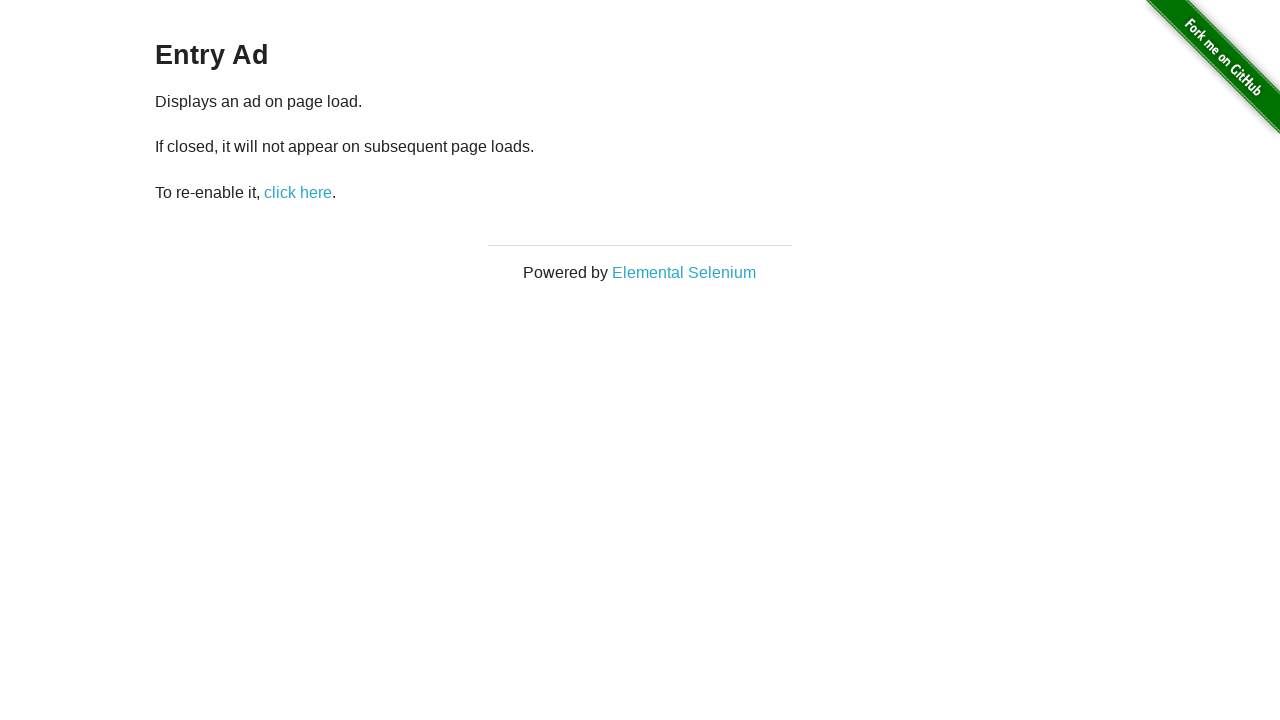